Tests a slow calculator by setting a 45-second delay, performing a calculation (7+8), and verifying the result displays 15 after the delay completes.

Starting URL: https://bonigarcia.dev/selenium-webdriver-java/slow-calculator.html

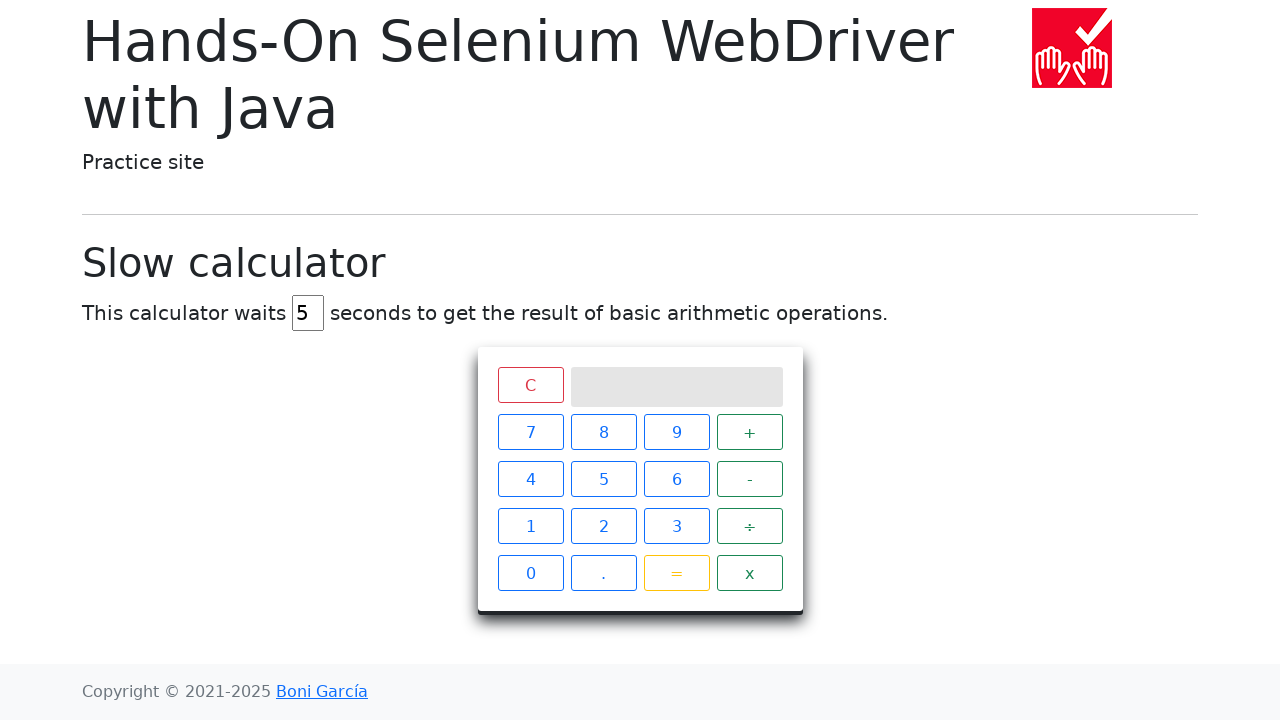

Cleared the delay input field on input#delay
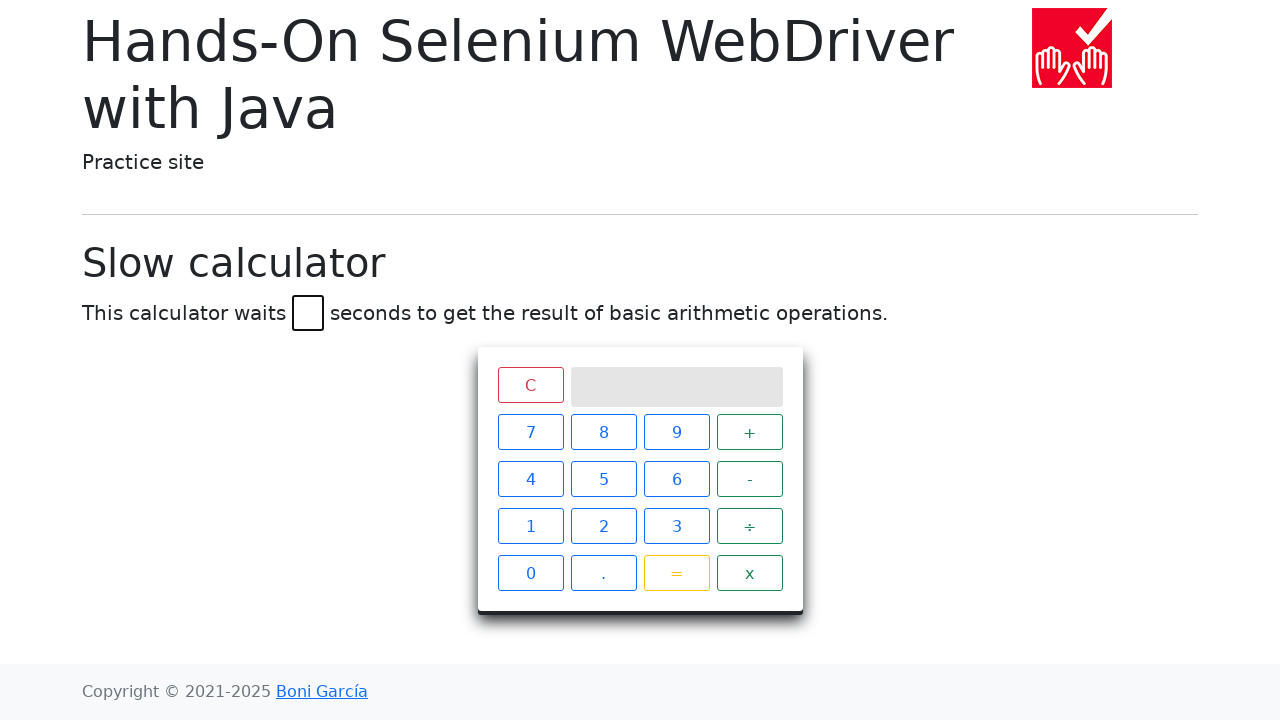

Set delay to 45 seconds on input#delay
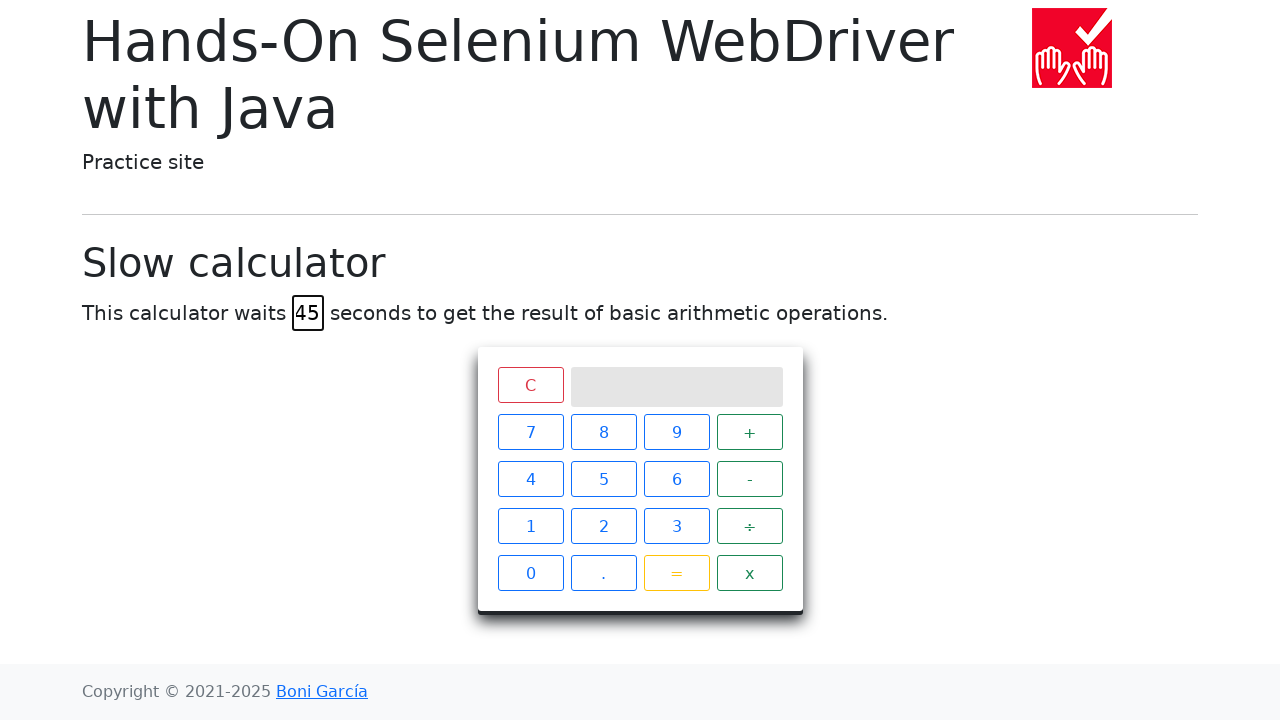

Clicked calculator button 7 at (530, 432) on xpath=//span[contains(text(),"7")]
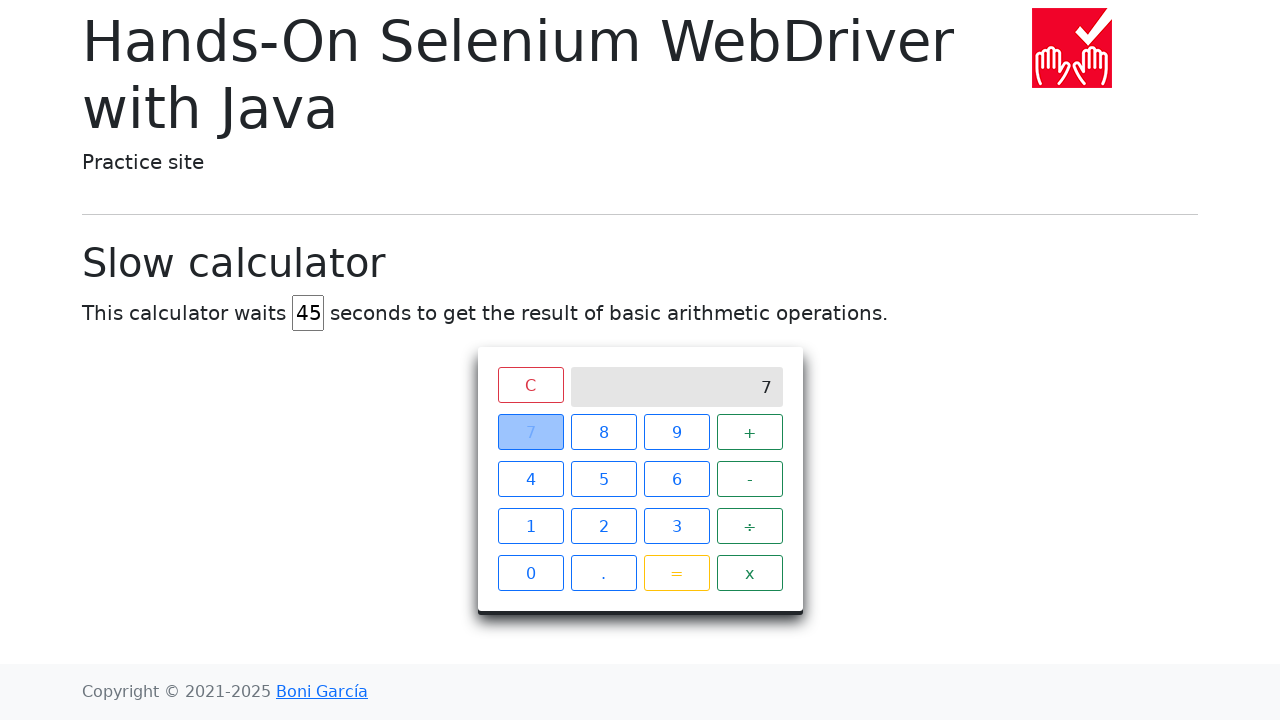

Clicked calculator button + at (750, 432) on xpath=//span[contains(text(),"+")]
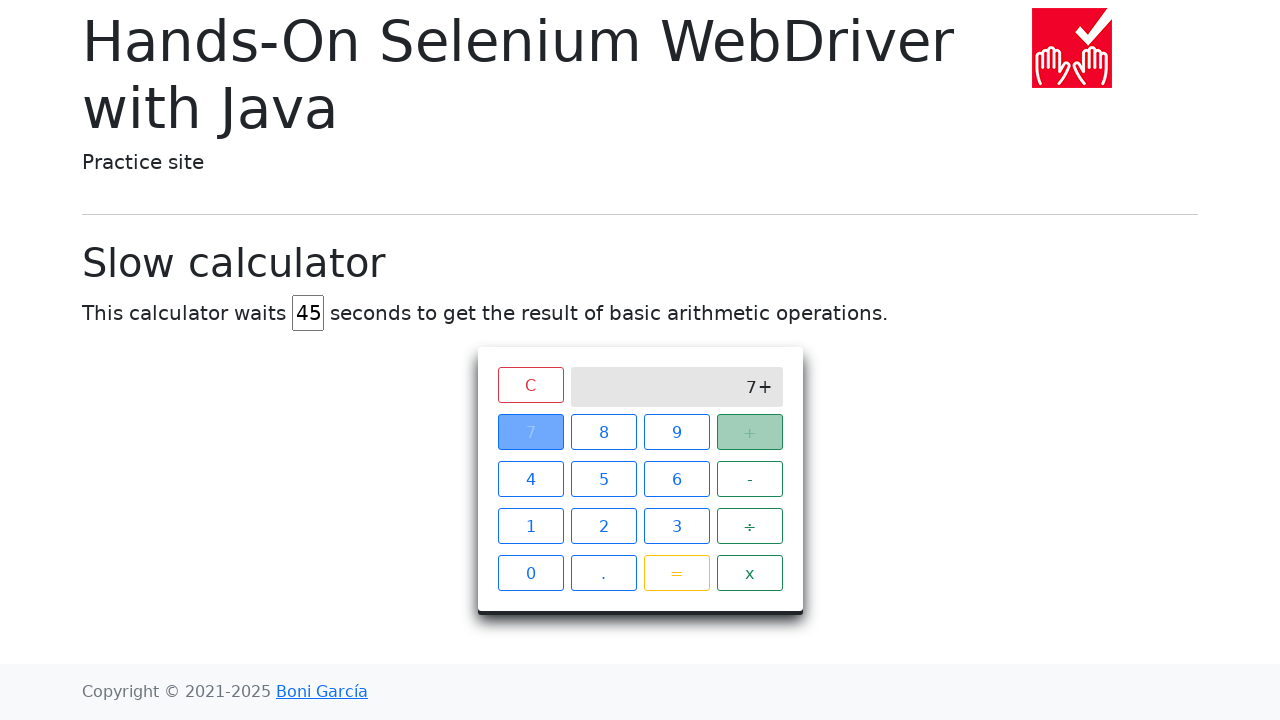

Clicked calculator button 8 at (604, 432) on xpath=//span[contains(text(),"8")]
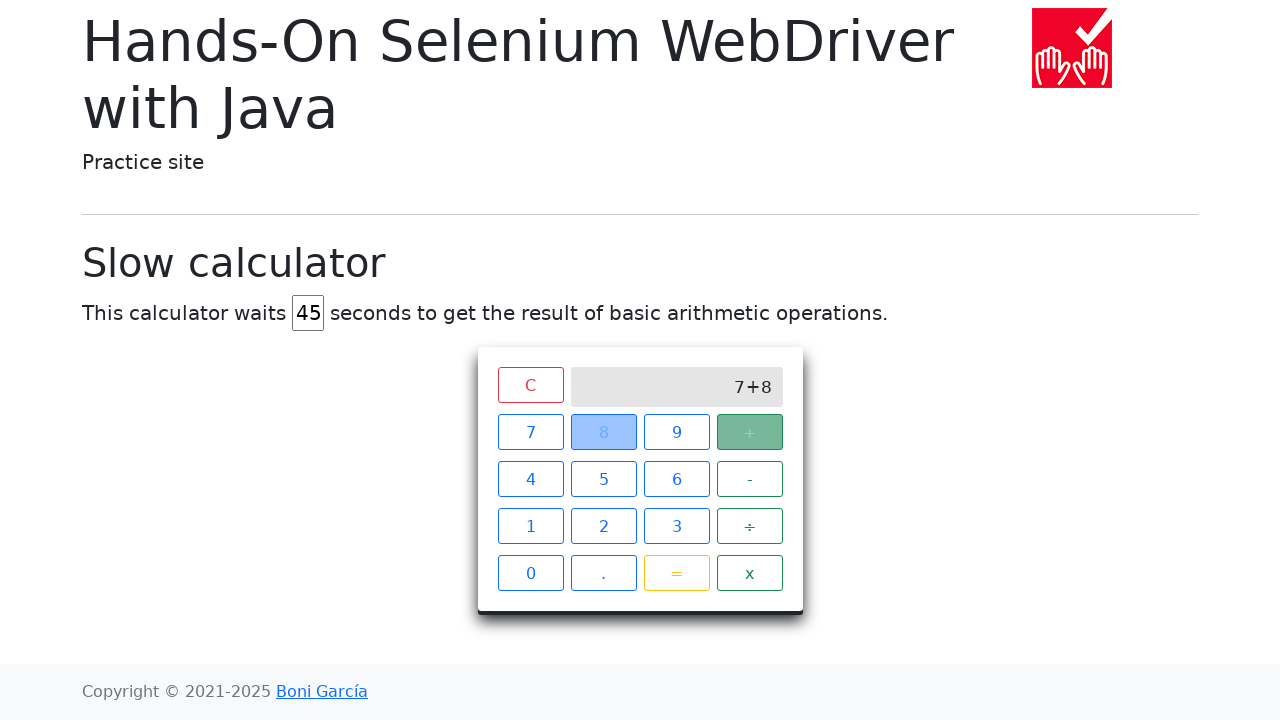

Clicked calculator button = to execute calculation at (676, 573) on xpath=//span[contains(text(),"=")]
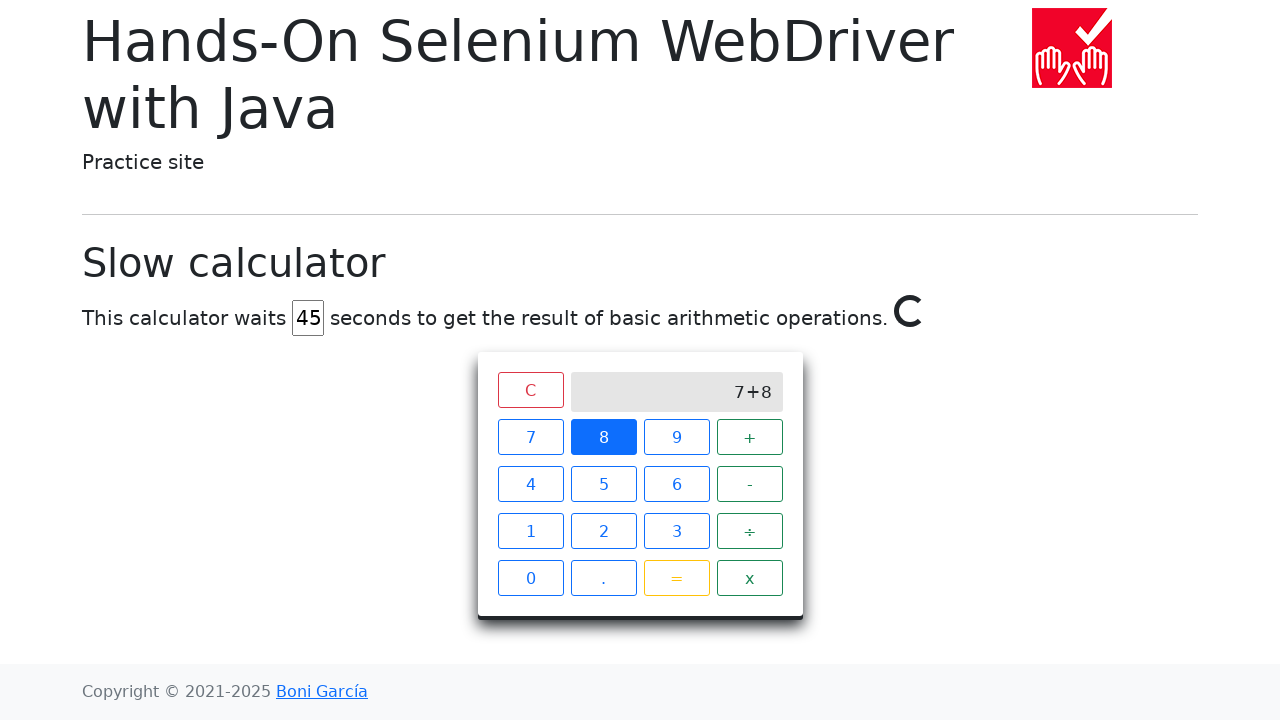

Calculator result displayed 15 after 45-second delay completed
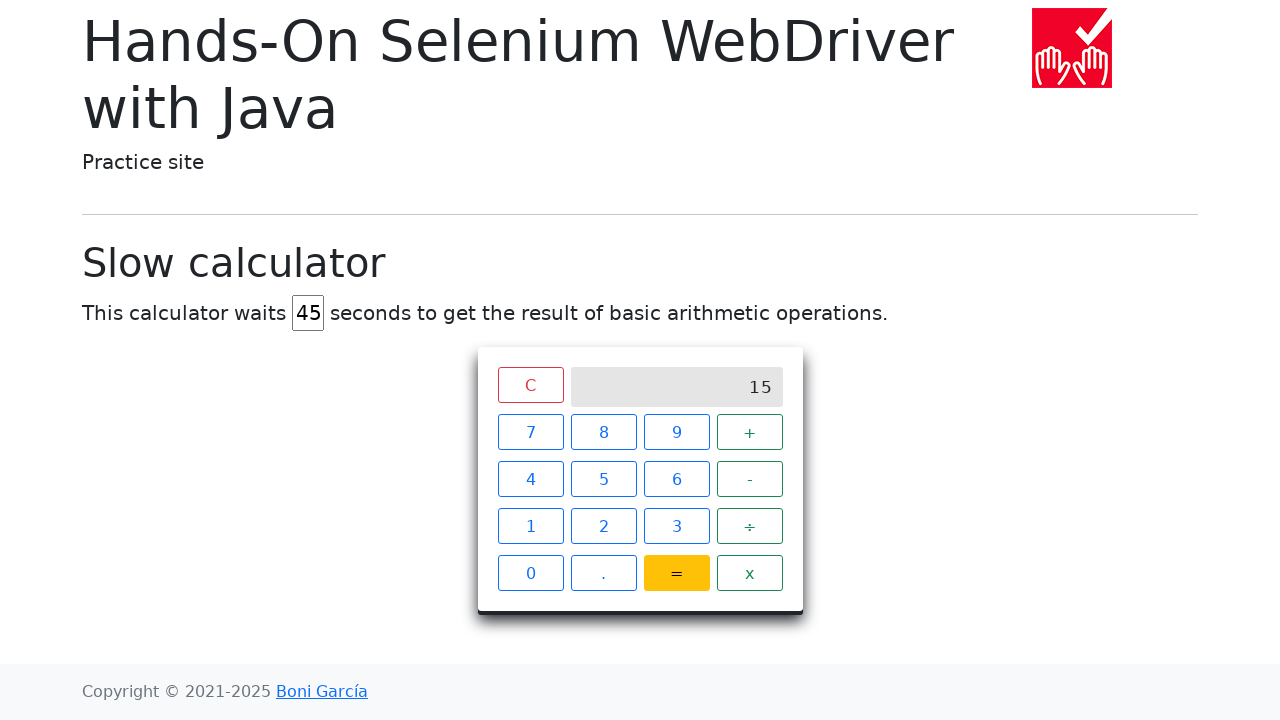

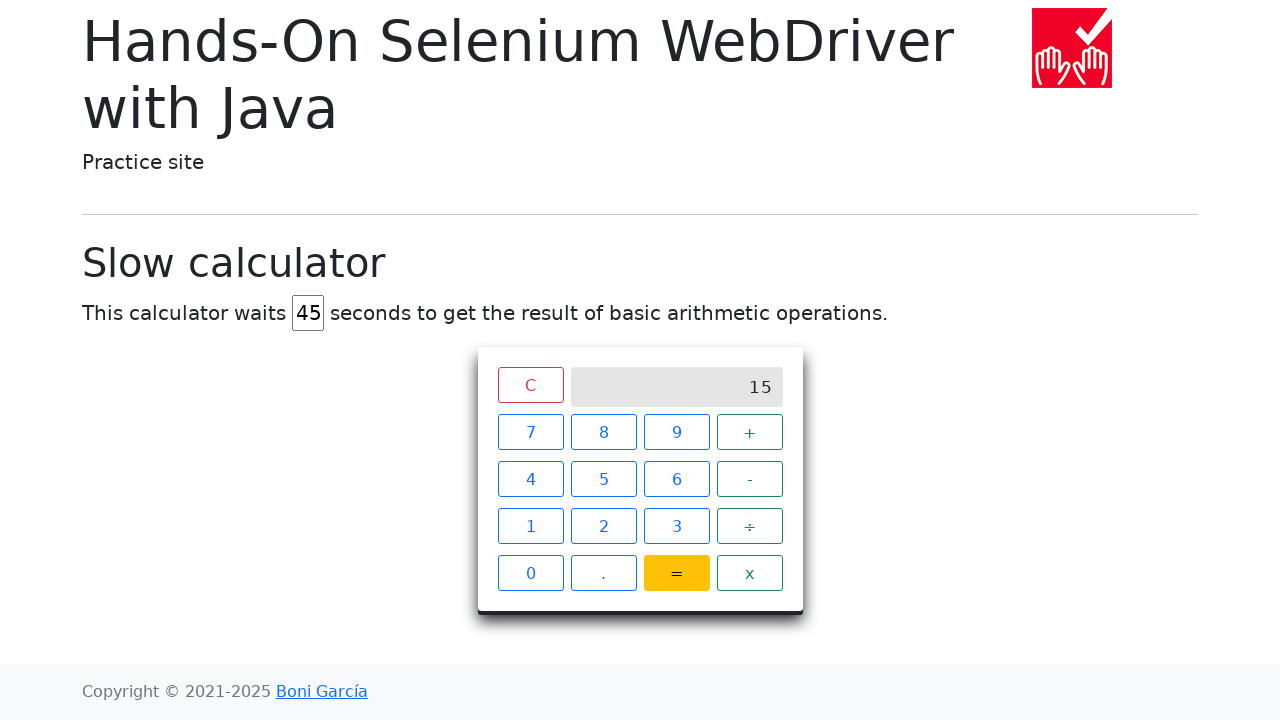